Navigates to anhtester.com and clicks on the "Website Testing" heading

Starting URL: https://anhtester.com/

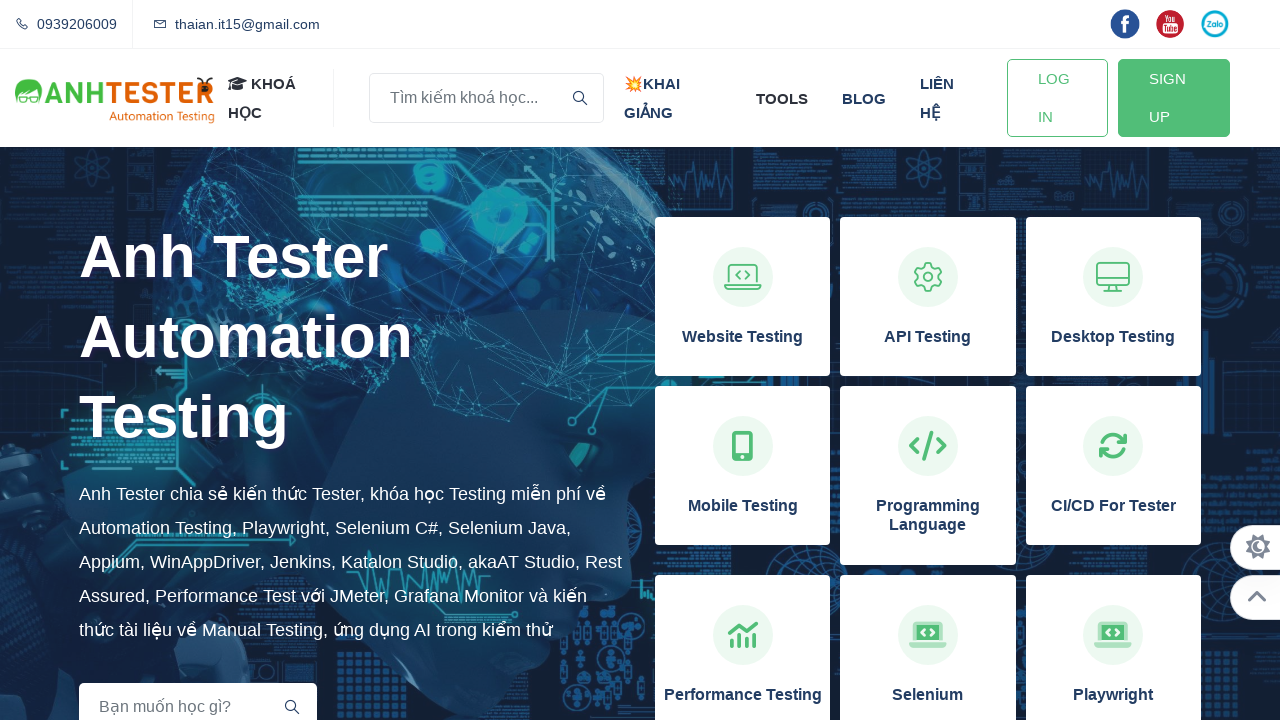

Clicked on the 'Website Testing' heading at (743, 337) on xpath=//h3[normalize-space()='Website Testing']
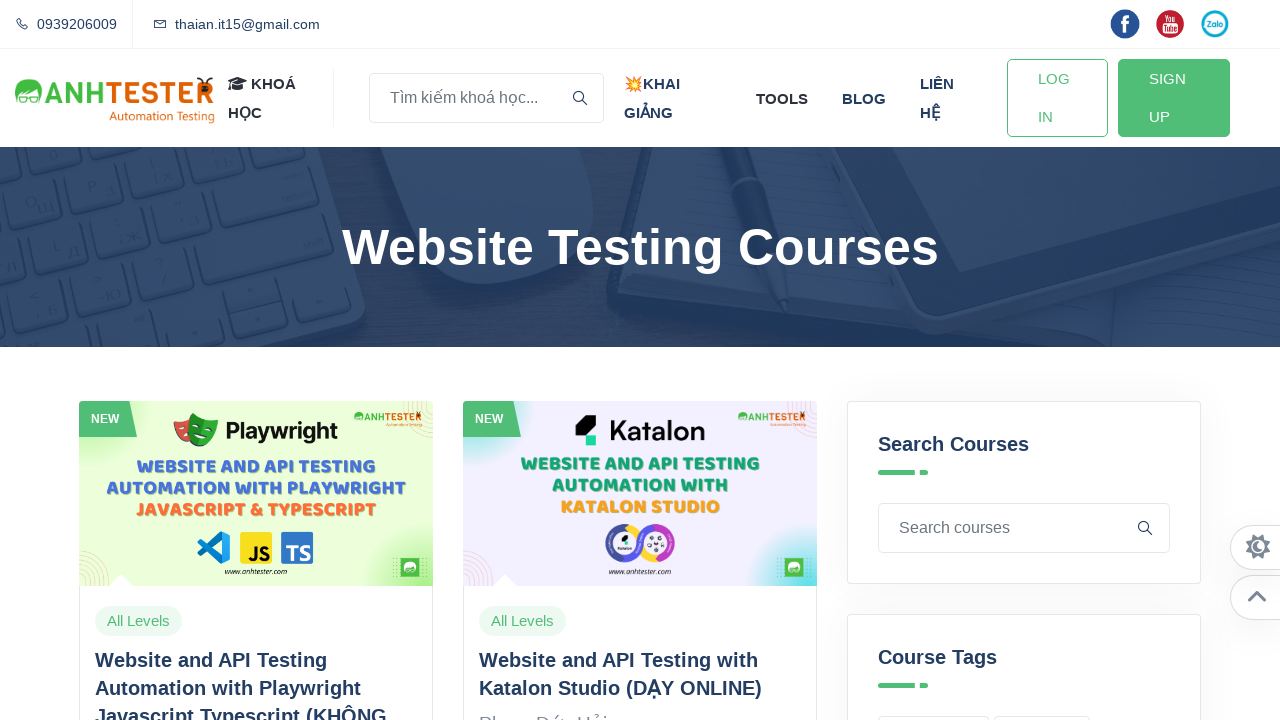

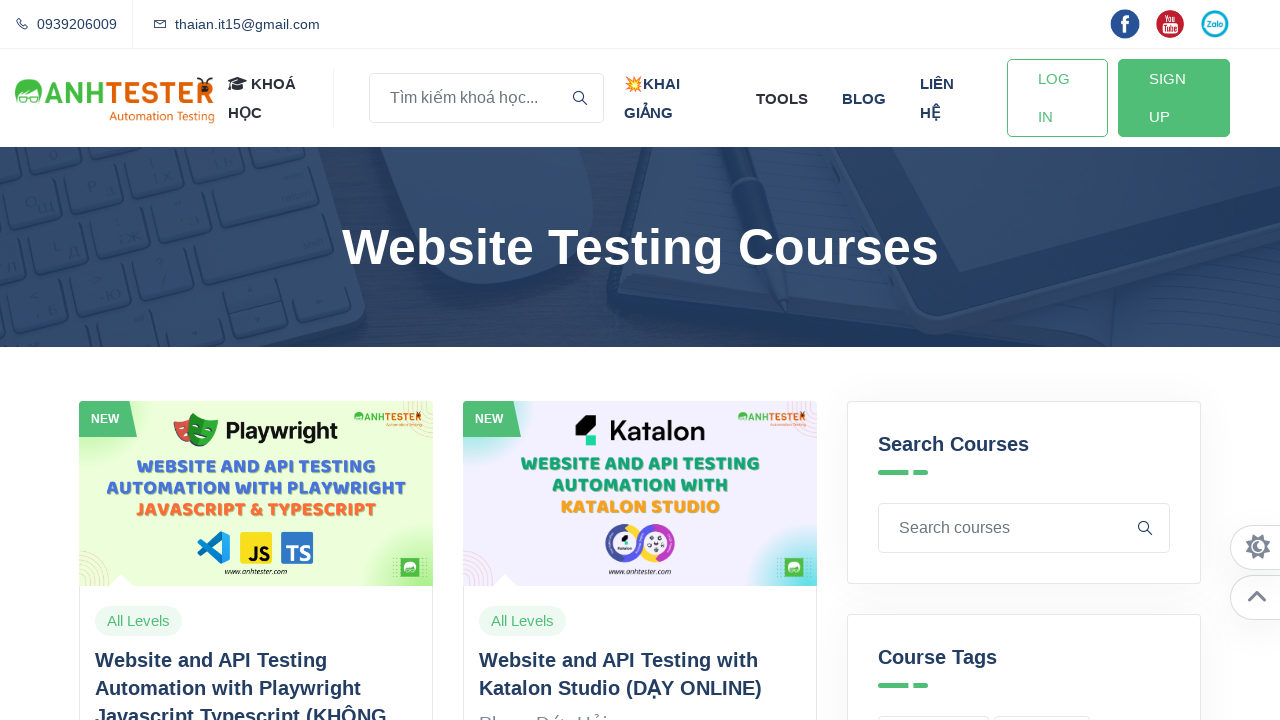